Verifies that the page title is "OrangeHRM"

Starting URL: https://opensource-demo.orangehrmlive.com/web/index.php/auth/login

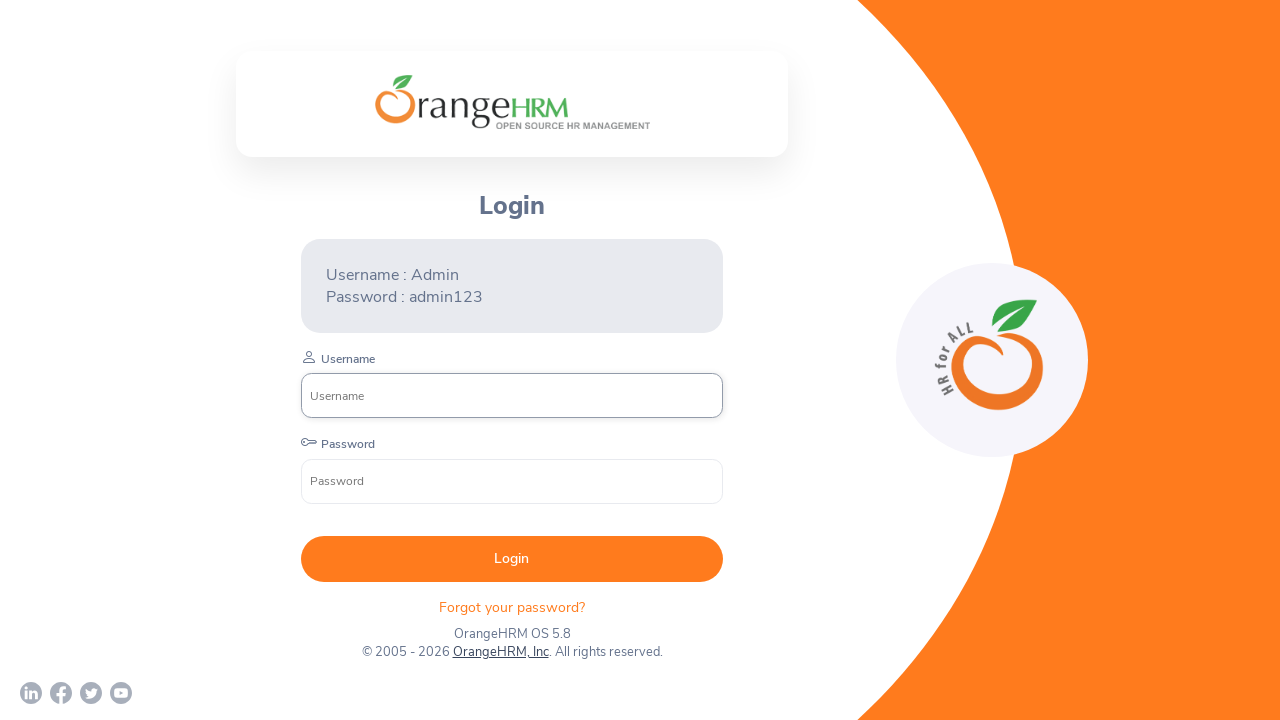

Retrieved page title
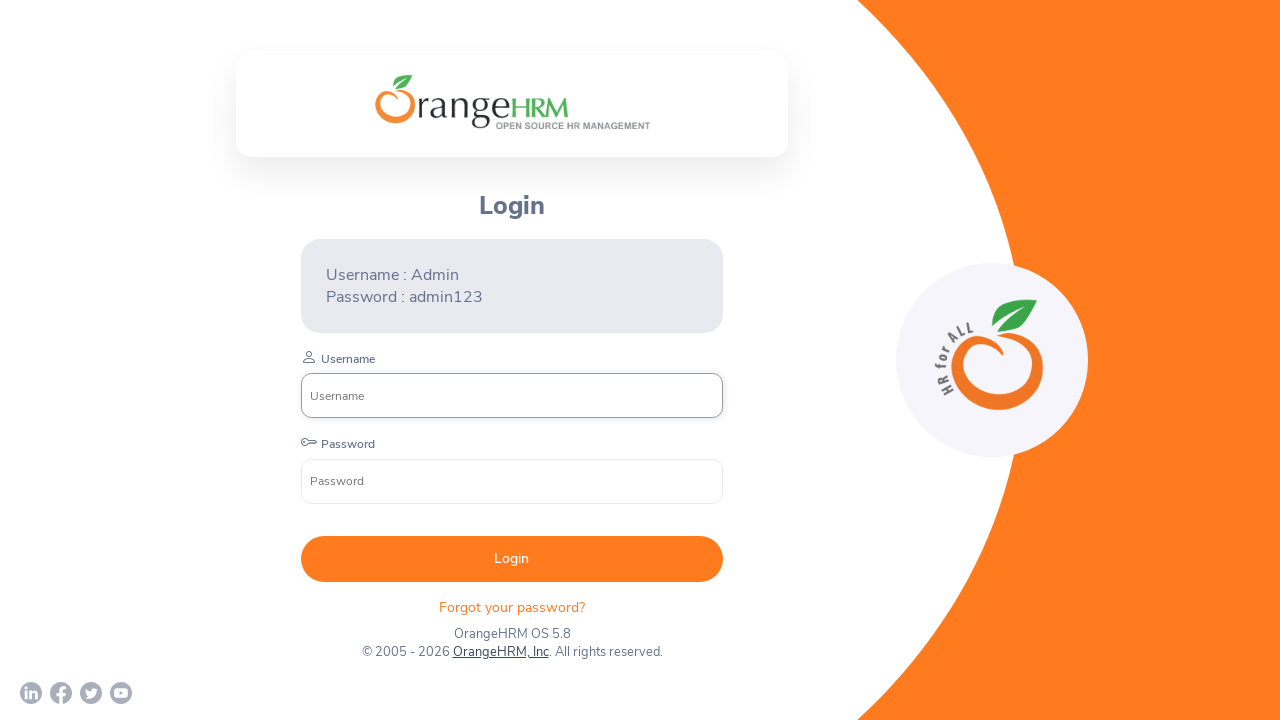

Title verification passed - page title is 'OrangeHRM'
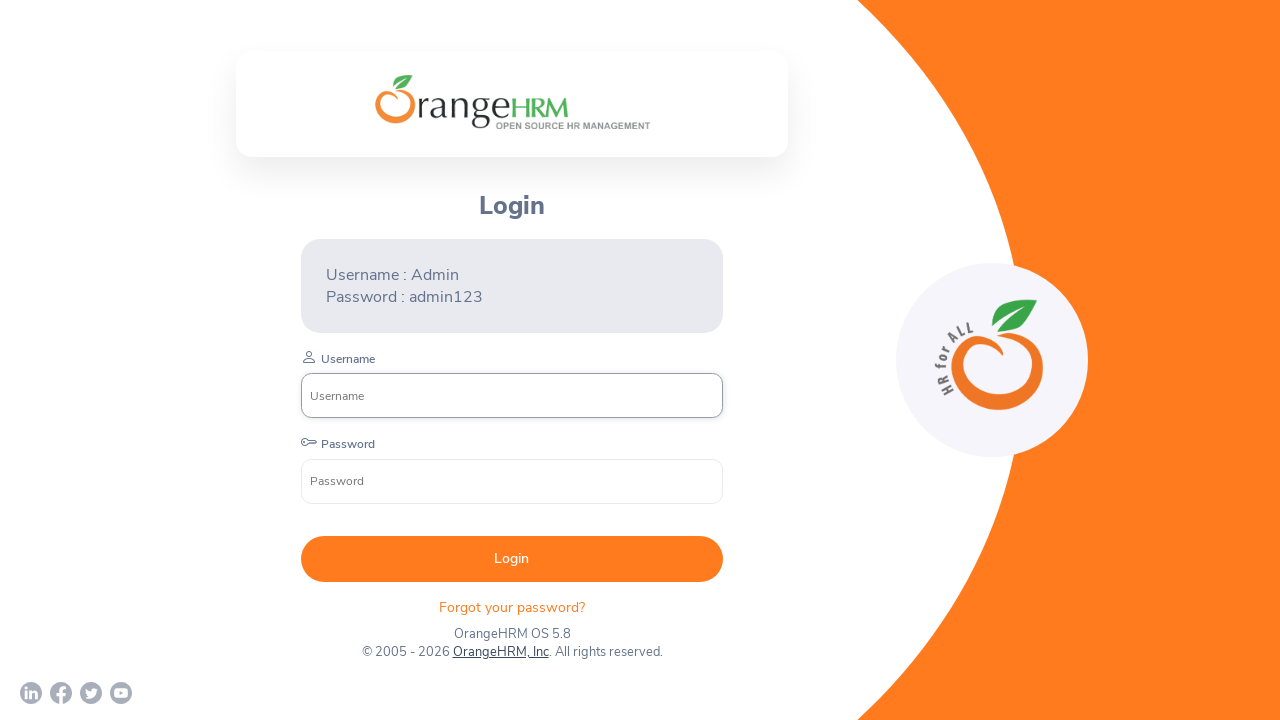

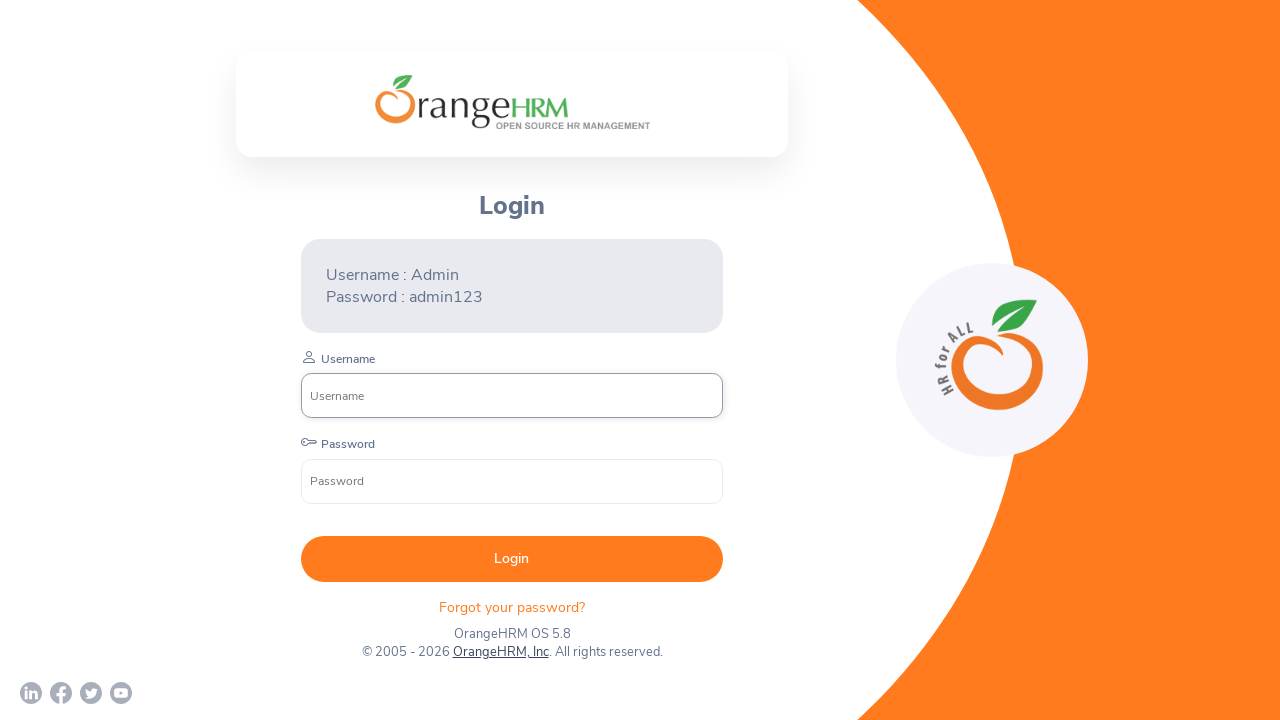